Tests Shadow DOM interactions by first typing into a search input within a shadow root on a books PWA site, then navigating to another site to access multi-nested shadow DOM elements and verify text content.

Starting URL: https://books-pwakit.appspot.com/

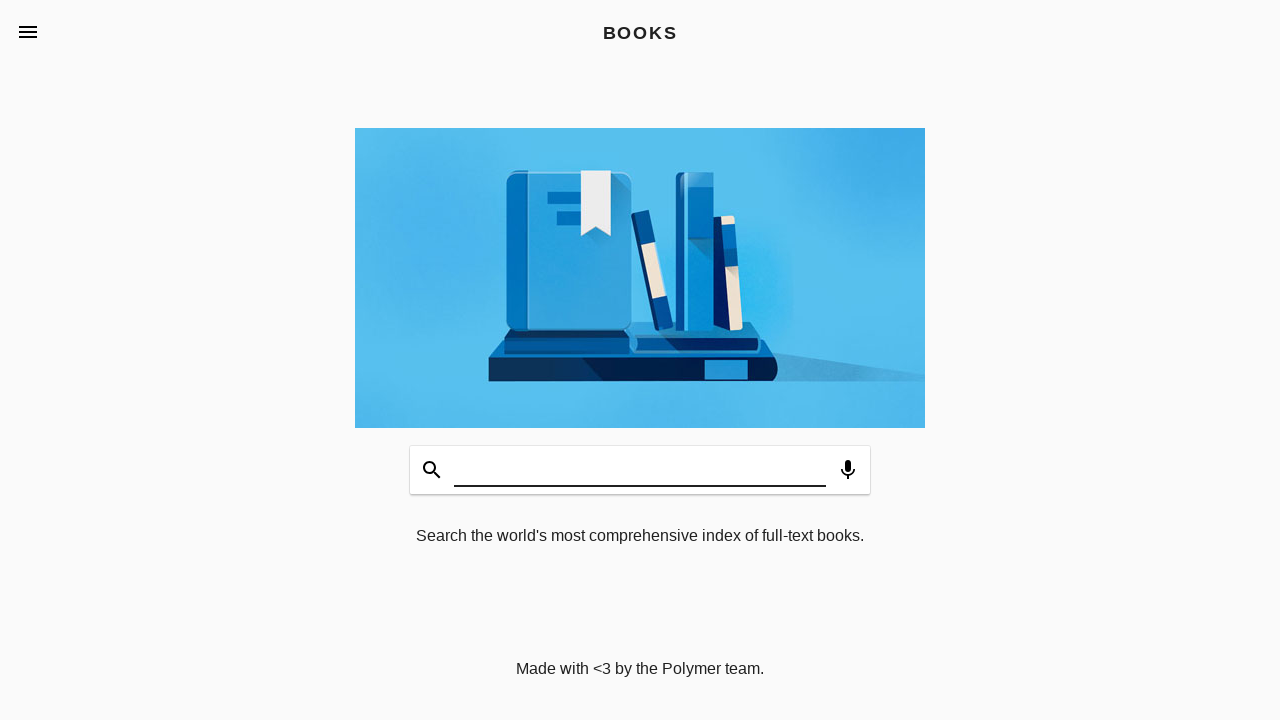

Filled shadow DOM input field with 'found ya!!!' on book-app[apptitle='BOOKS'] >> #input
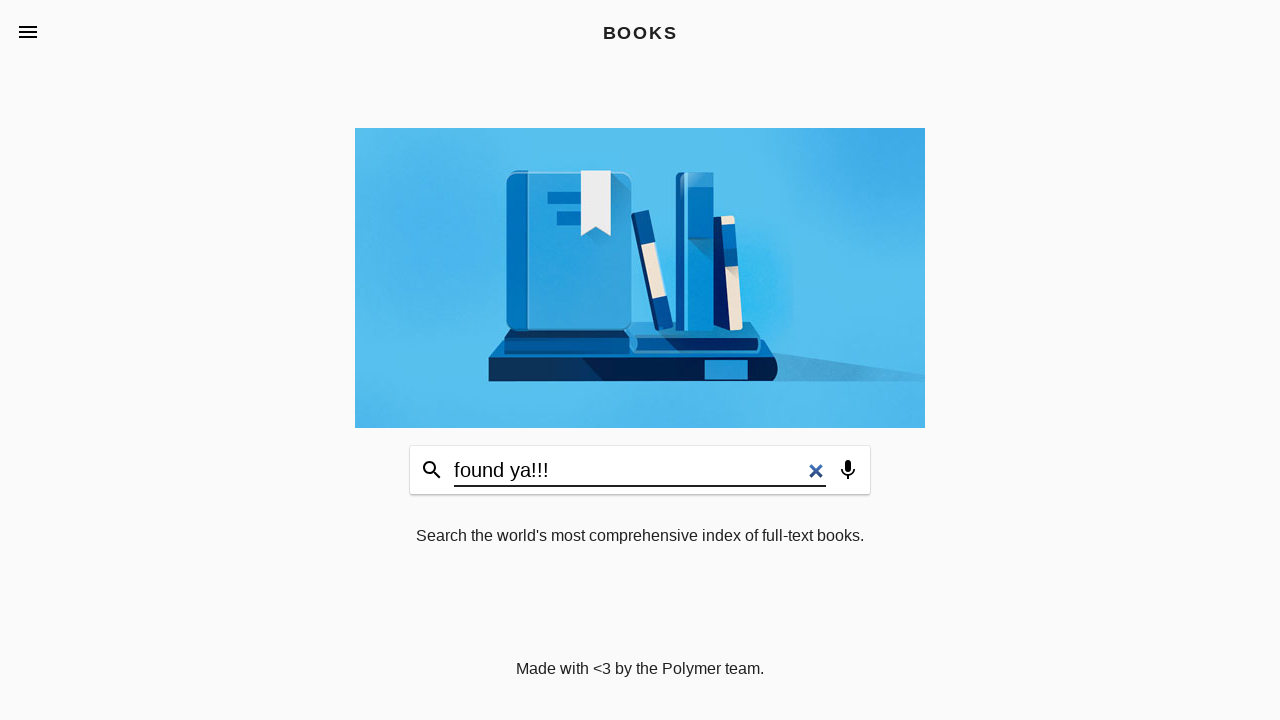

Navigated to shadow DOM testing site
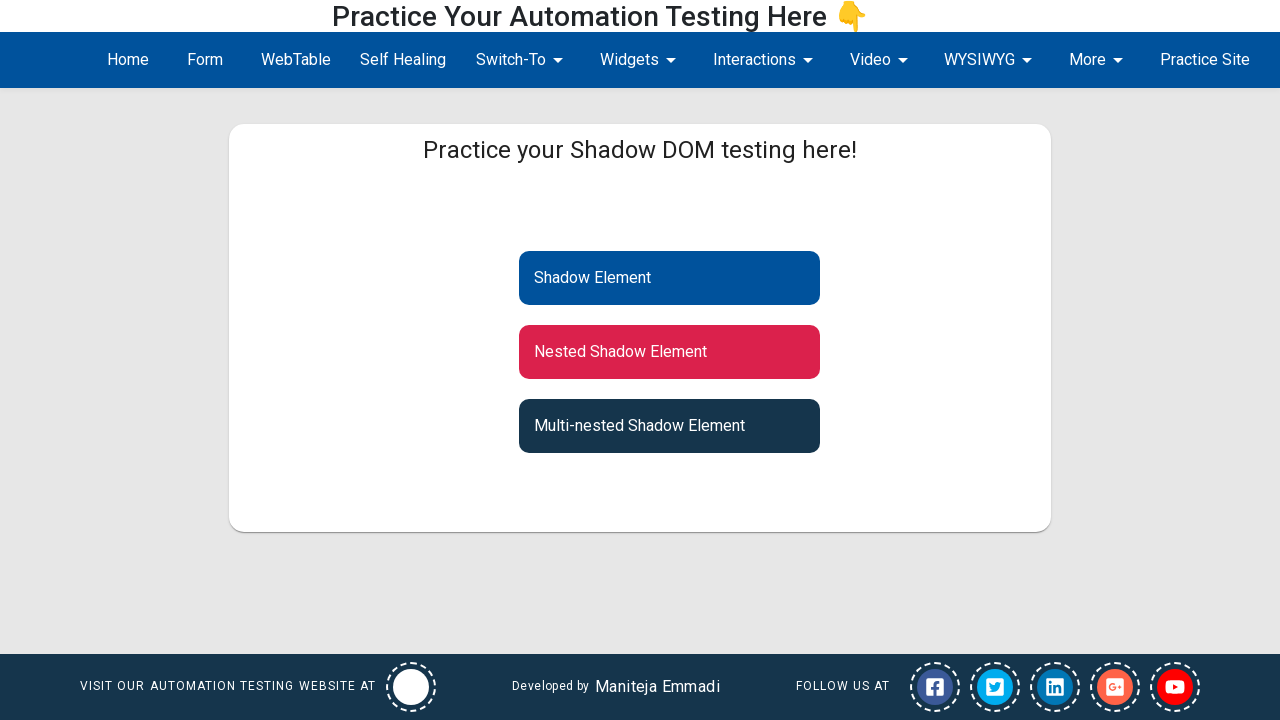

Located first shadow root element
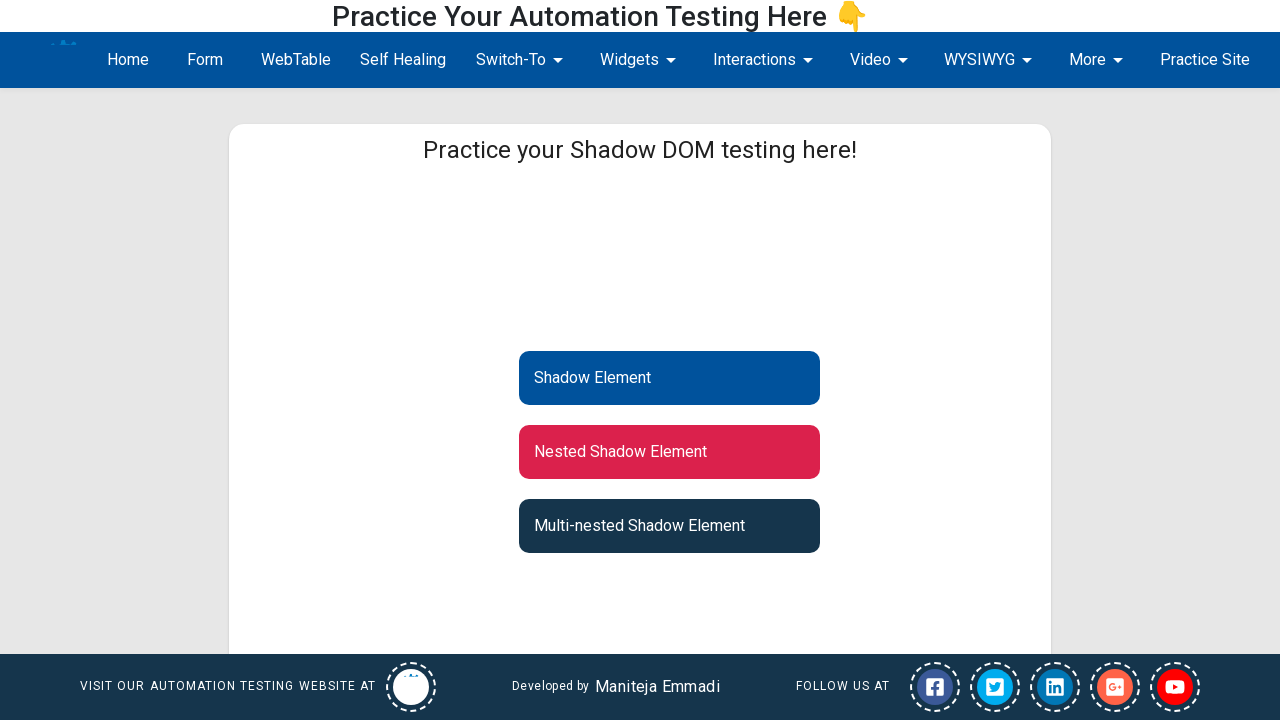

Located inner shadow DOM element
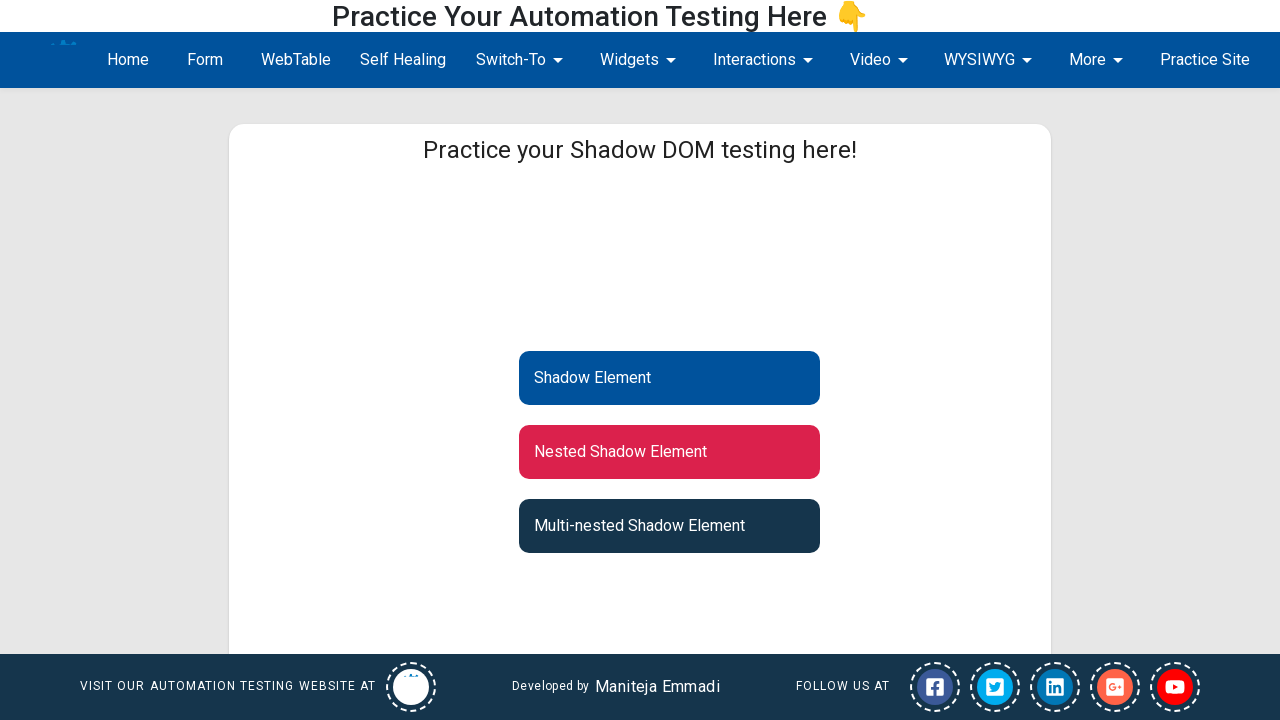

Located nested shadow DOM element
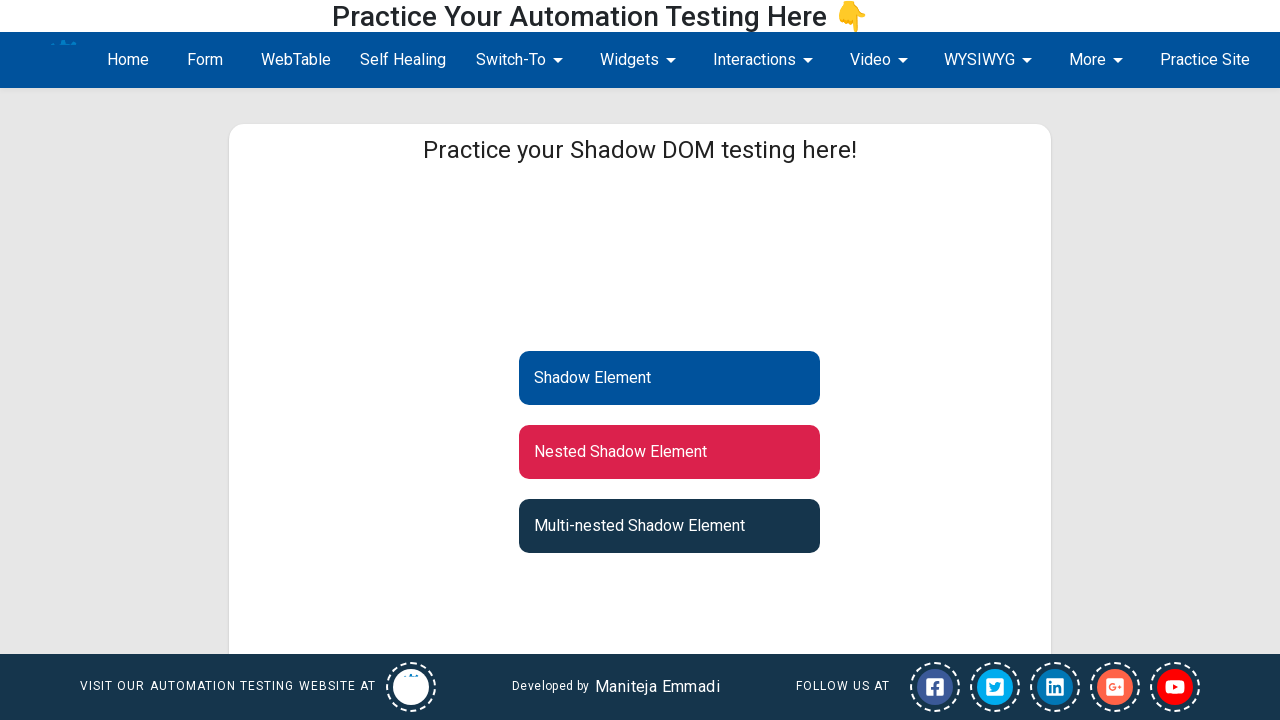

Located multi-nested shadow element
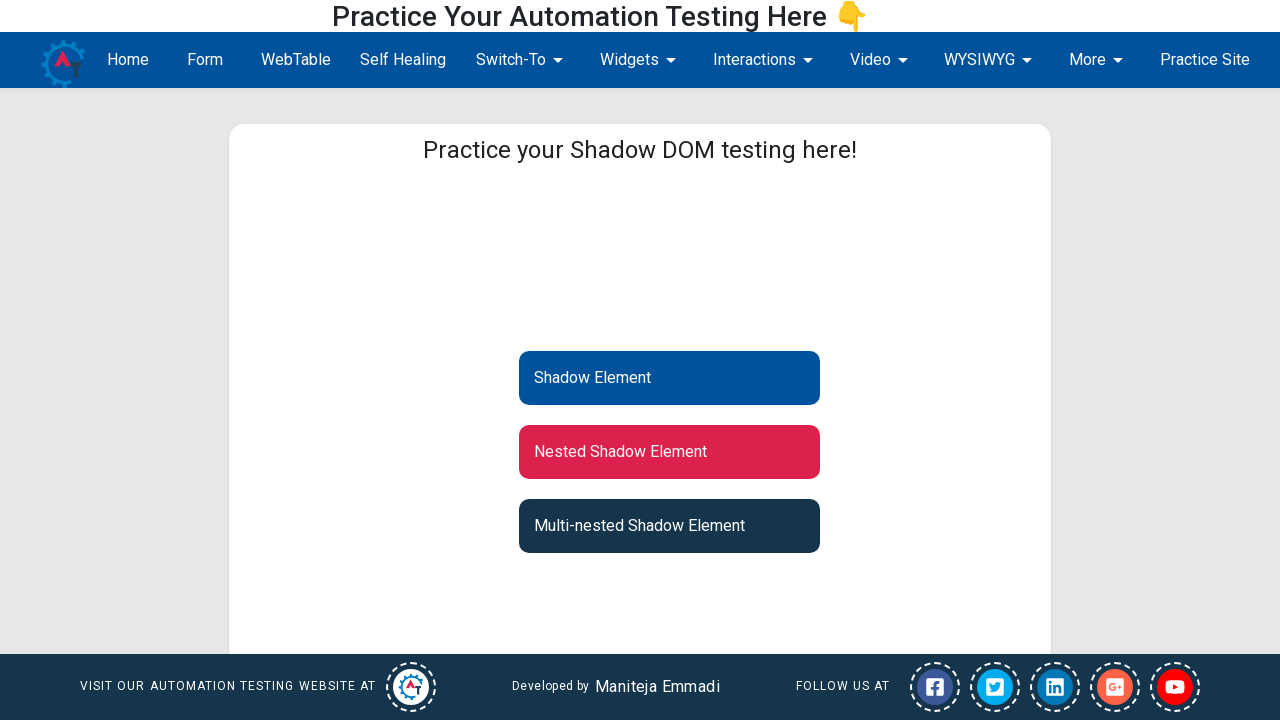

Waited for multi-nested shadow element to be visible
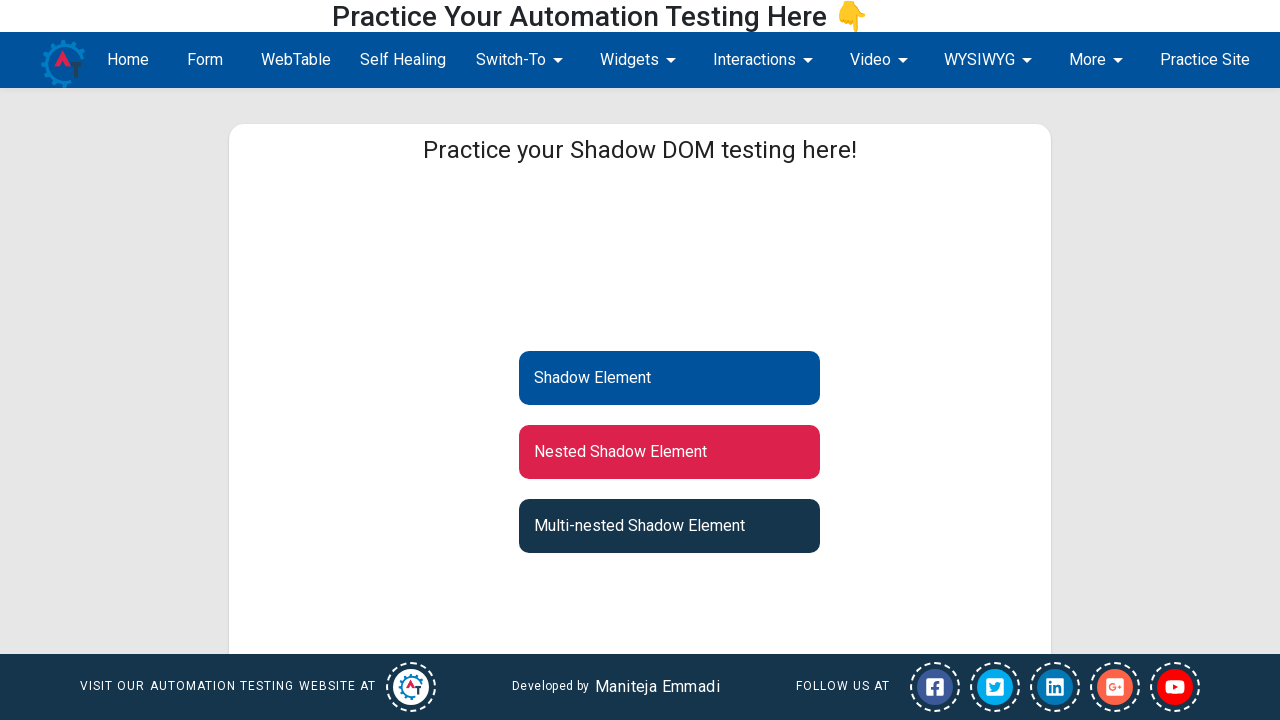

Retrieved text content from deeply nested shadow element: 'Multi-nested Shadow Element'
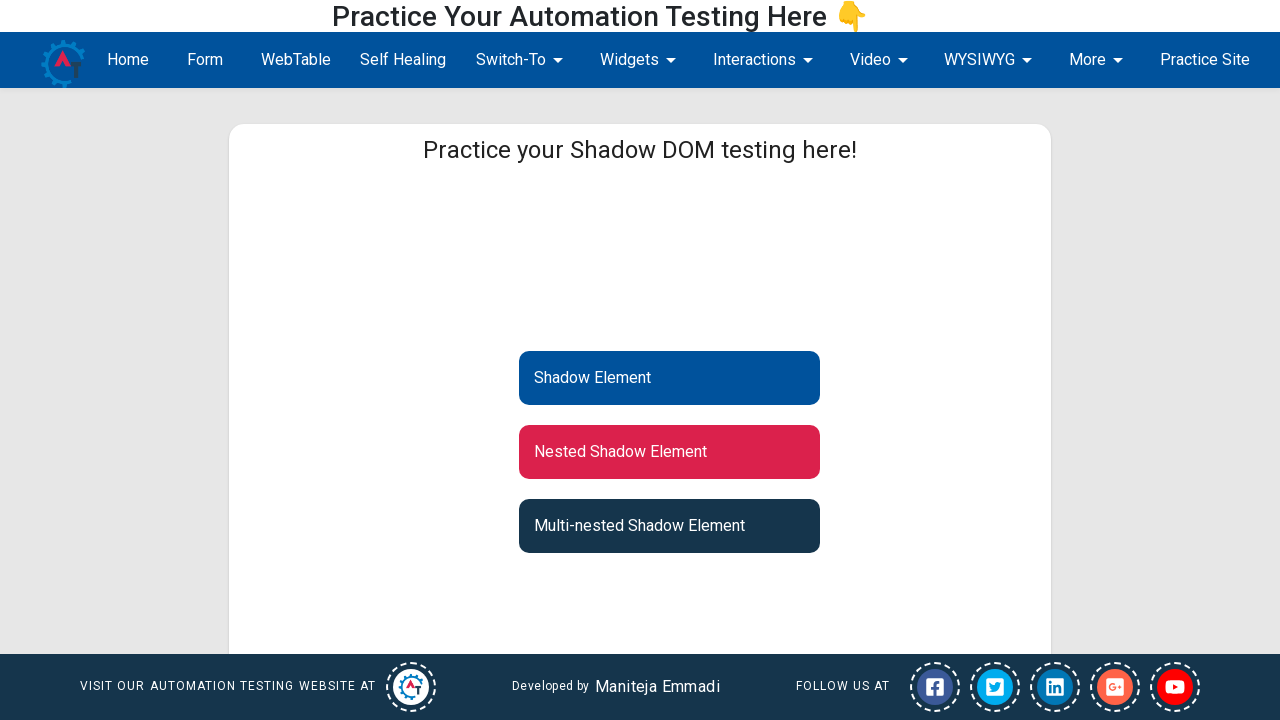

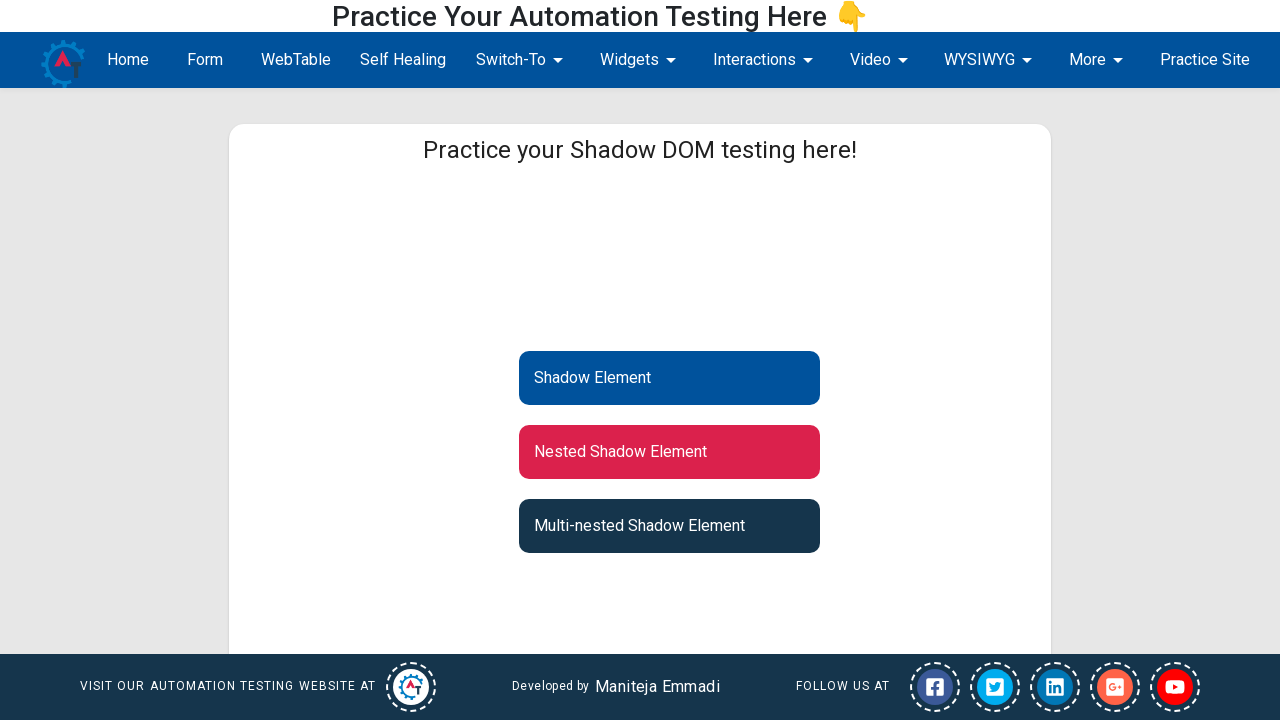